Tests ARIA checkbox functionality by clicking a collapse button to reveal checkboxes, then iterating through all checkbox elements and clicking any that are unchecked to ensure all are checked.

Starting URL: https://www.w3.org/TR/2019/NOTE-wai-aria-practices-1.1-20190814/examples/checkbox/checkbox-1/checkbox-1.html

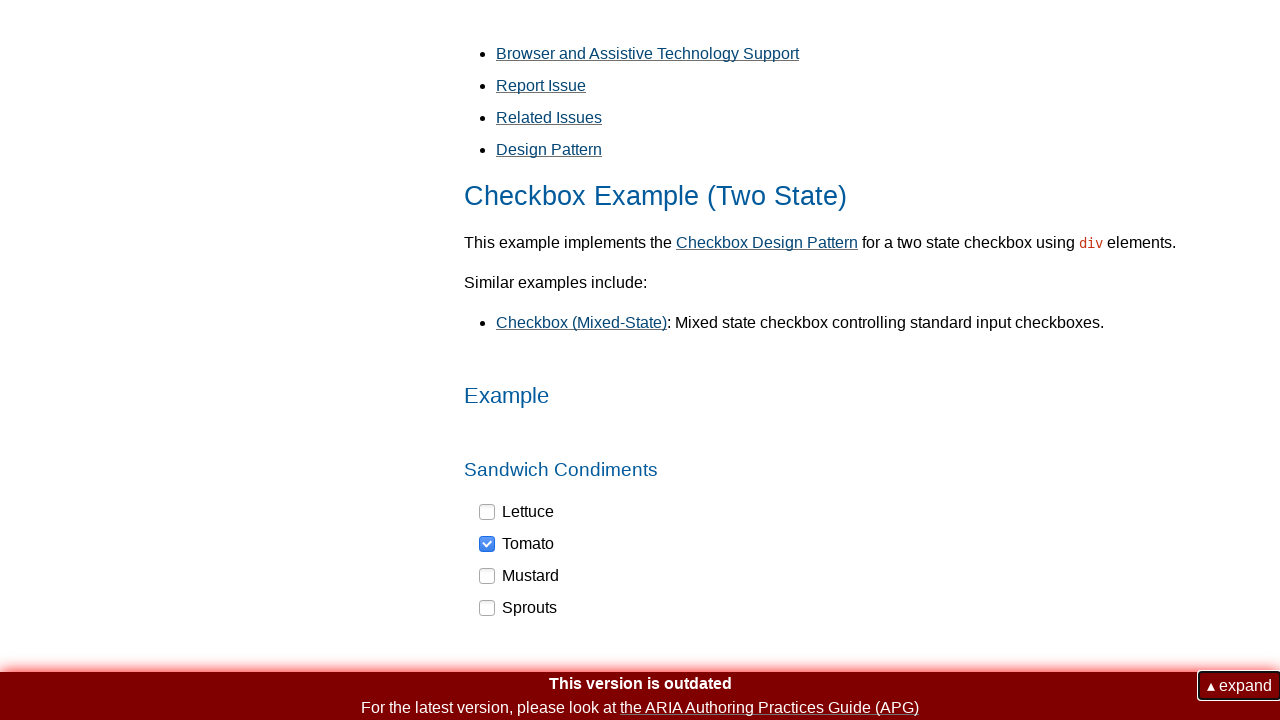

Navigated to ARIA checkbox practice page
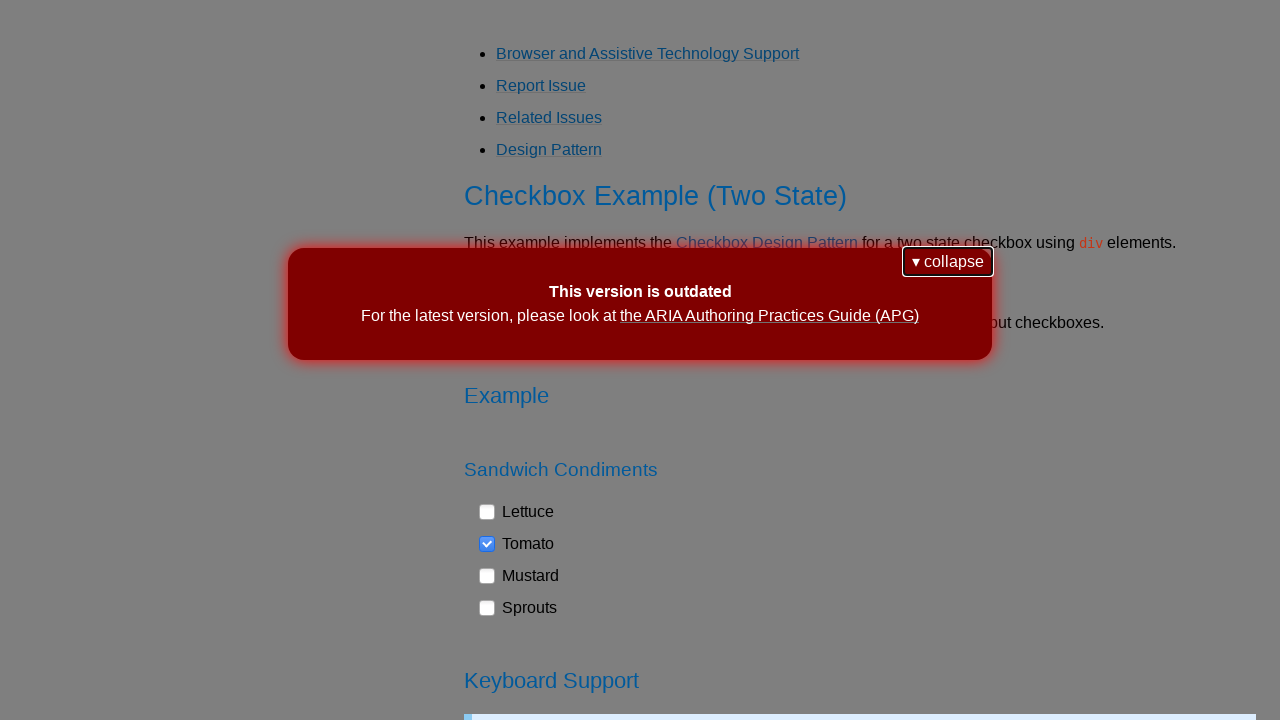

Clicked collapse button to reveal checkboxes at (948, 262) on button >> nth=0
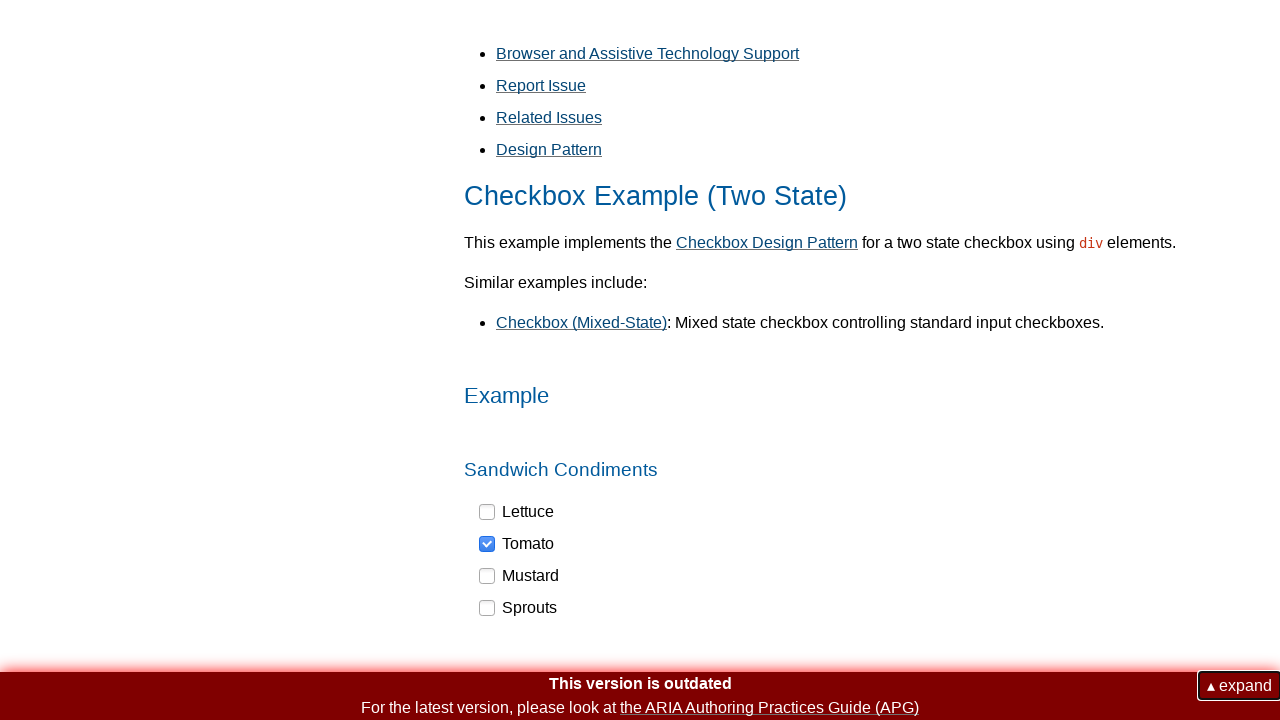

Checkboxes became visible
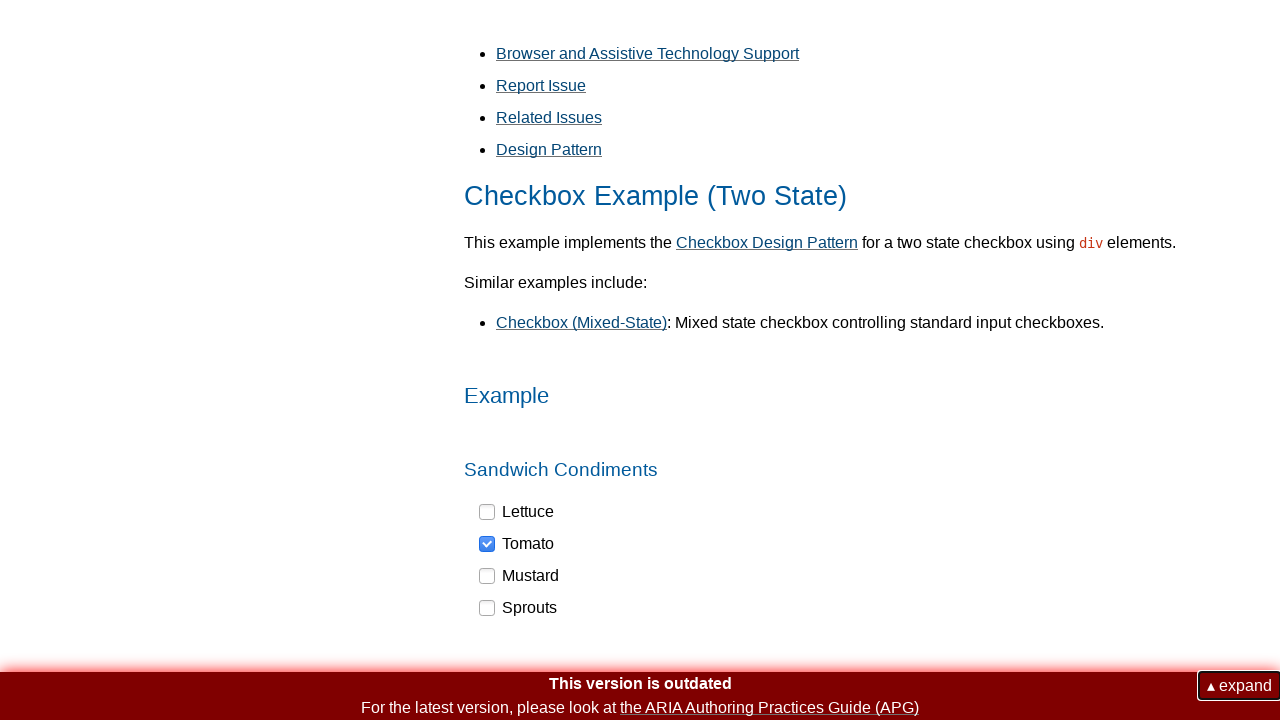

Found 4 checkbox elements
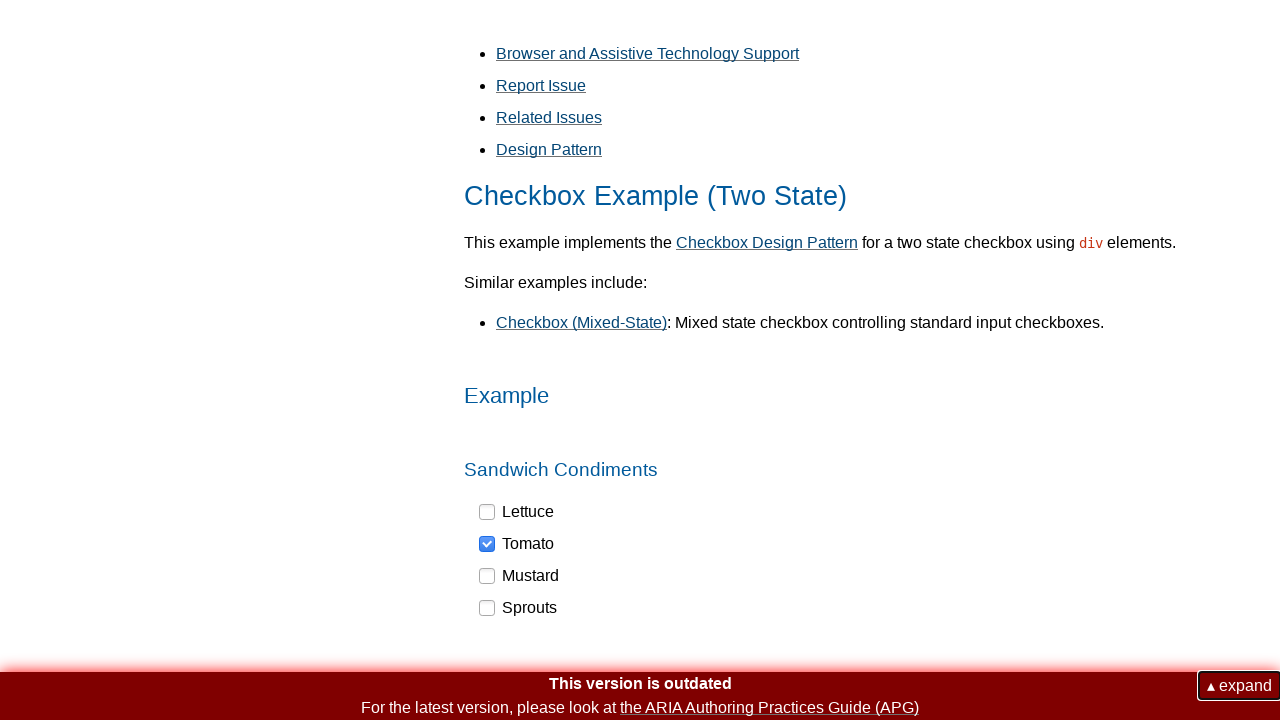

Checked aria-checked attribute: false
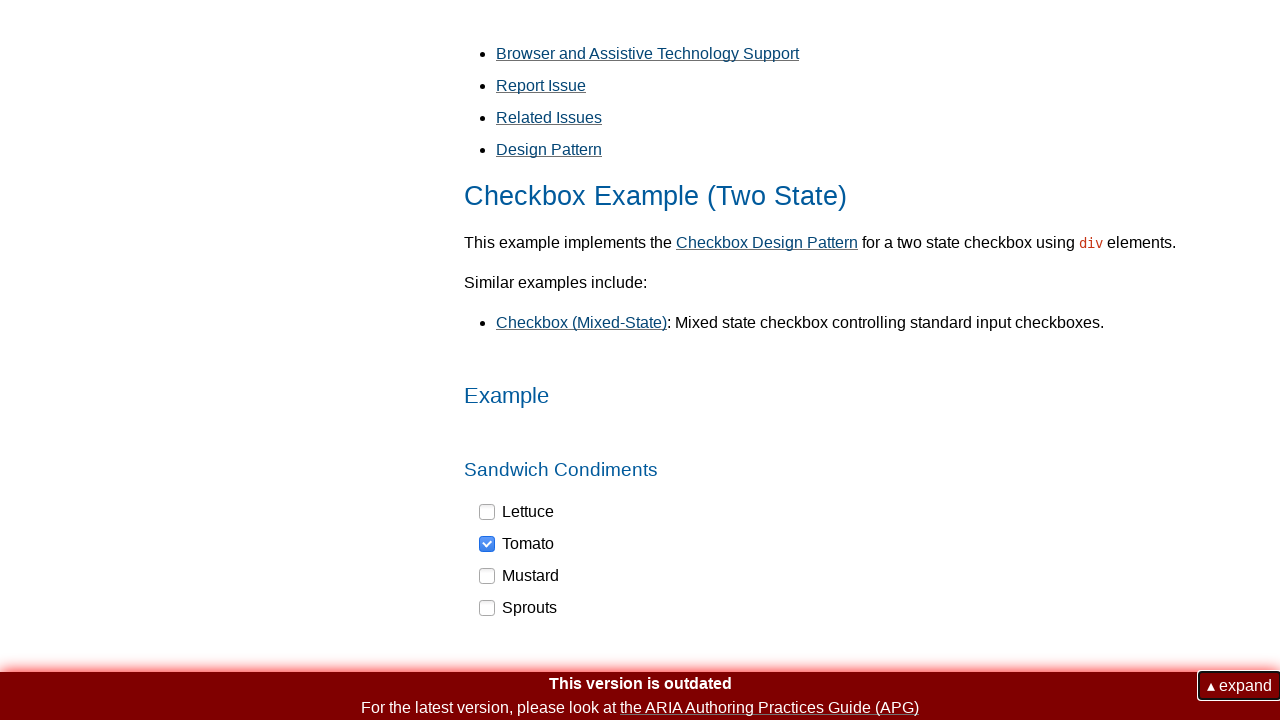

Clicked unchecked checkbox to check it at (517, 512) on div[role='checkbox'] >> nth=0
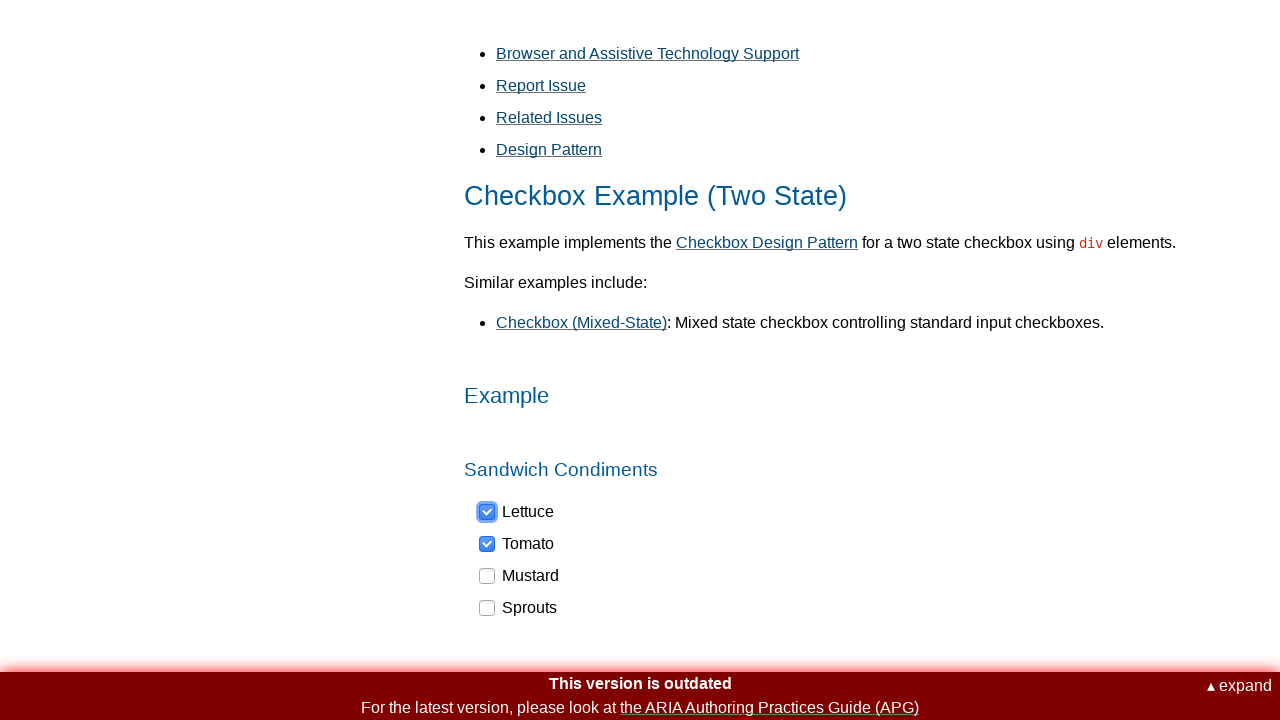

Checked aria-checked attribute: true
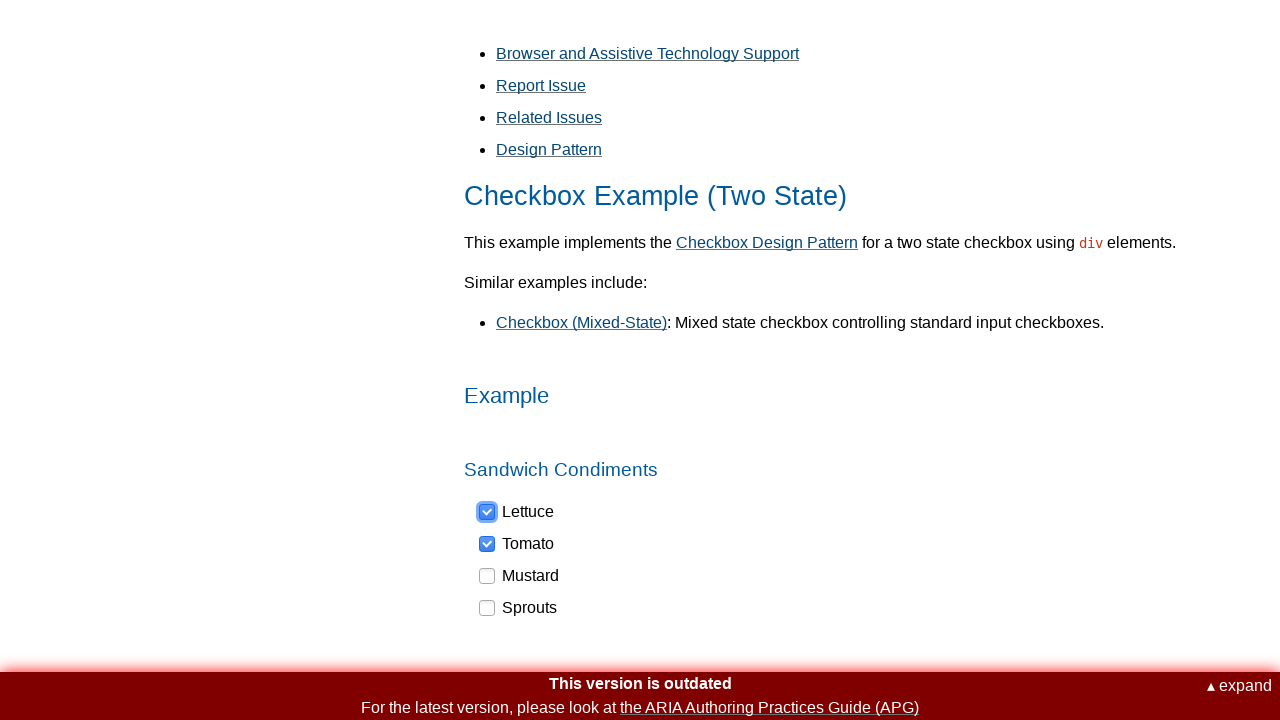

Checked aria-checked attribute: false
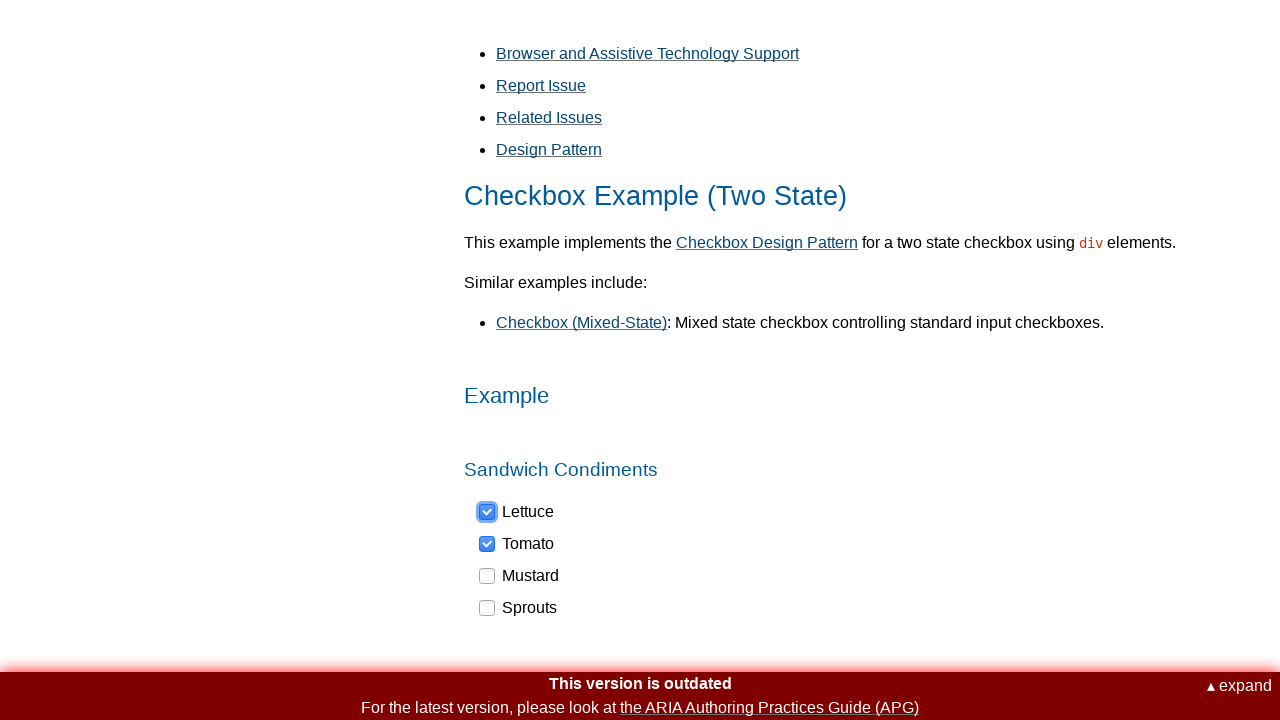

Clicked unchecked checkbox to check it at (520, 576) on div[role='checkbox'] >> nth=2
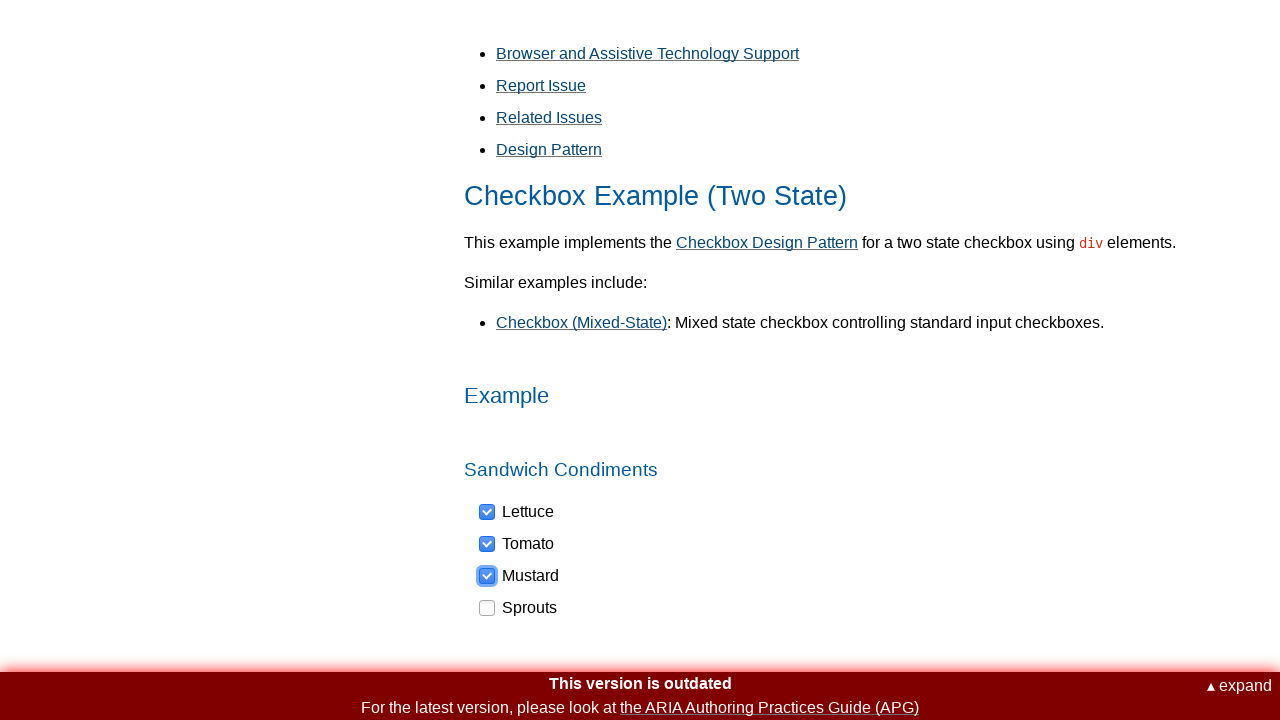

Checked aria-checked attribute: false
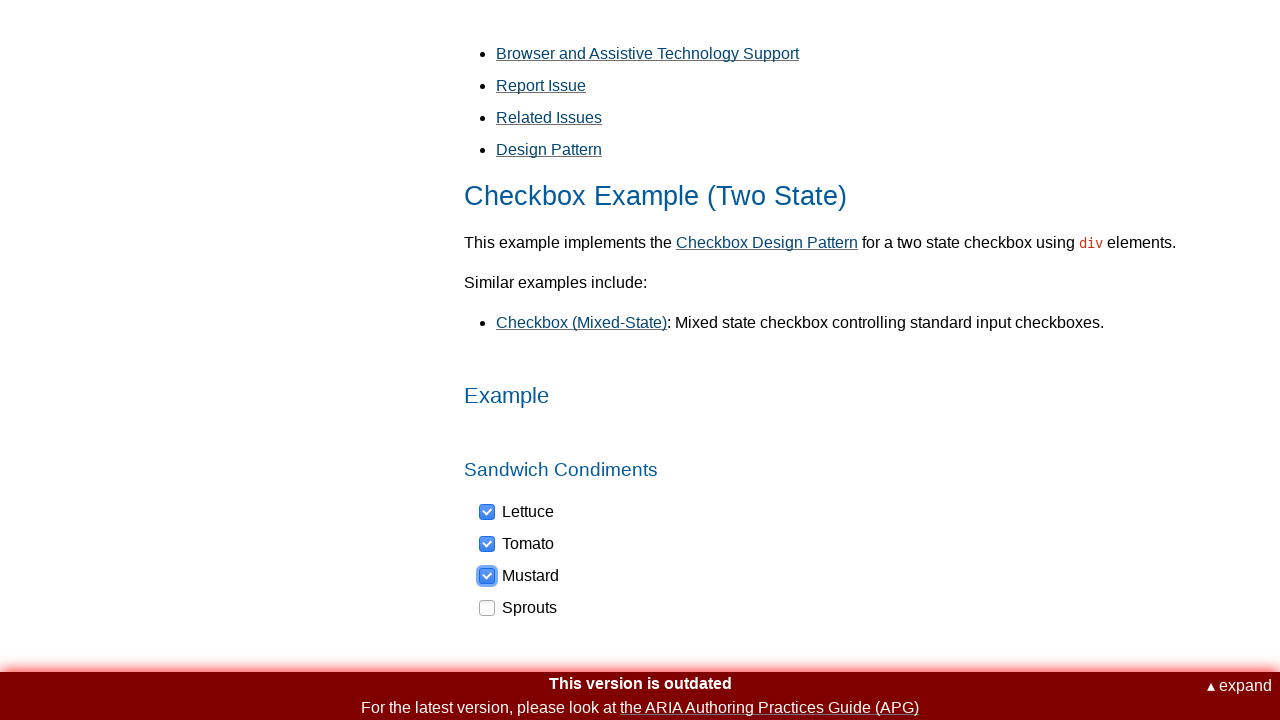

Clicked unchecked checkbox to check it at (519, 608) on div[role='checkbox'] >> nth=3
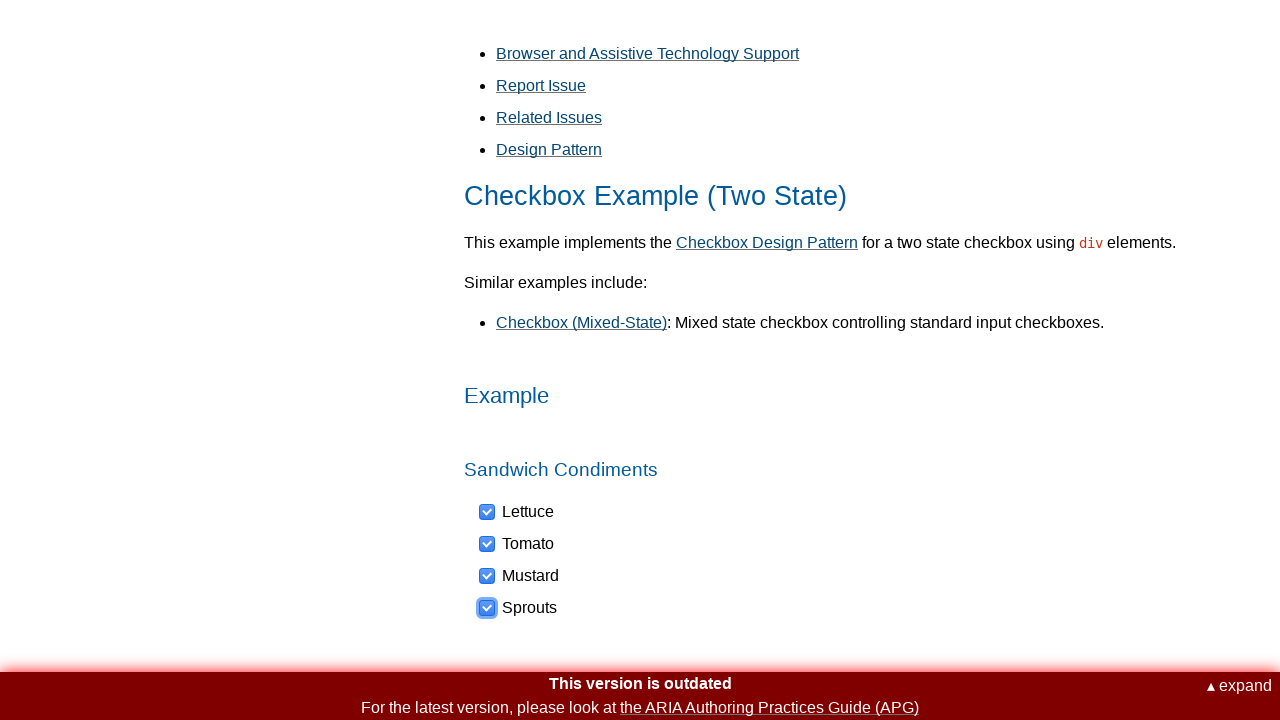

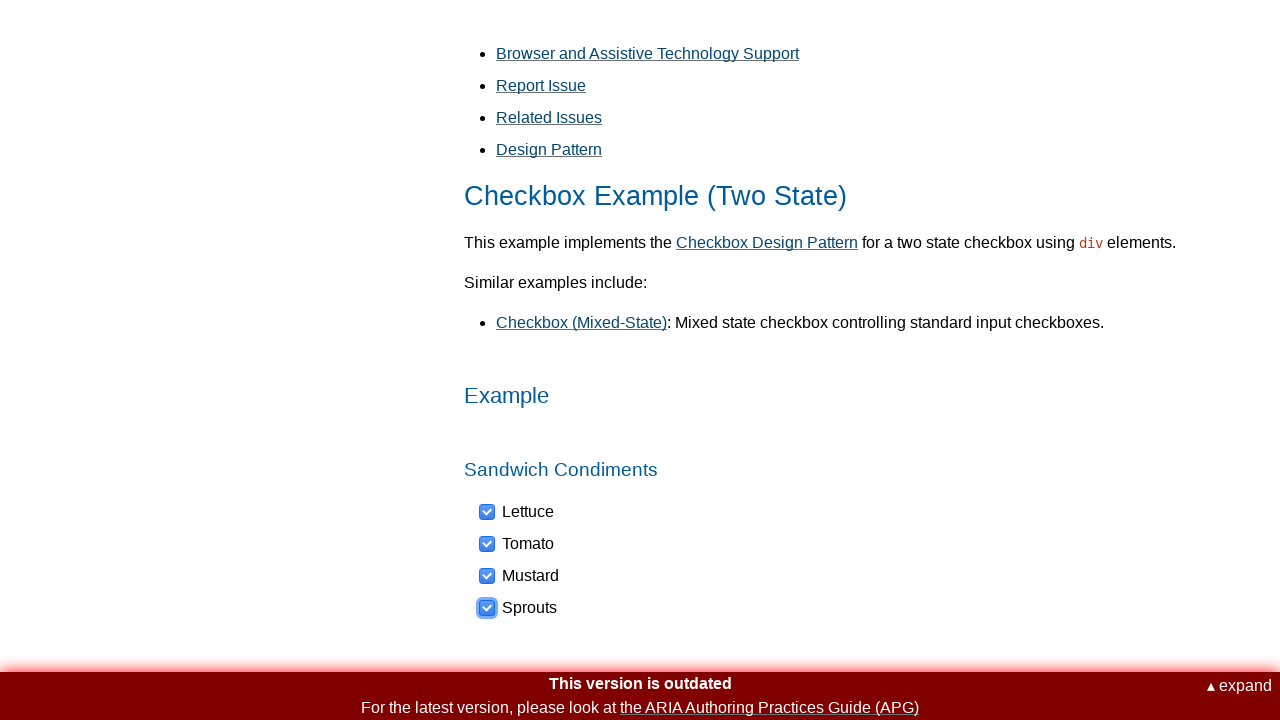